Tests click functionality on the DemoQA buttons page by clicking the "Click Me" button and verifying the dynamic message appears

Starting URL: https://demoqa.com/buttons

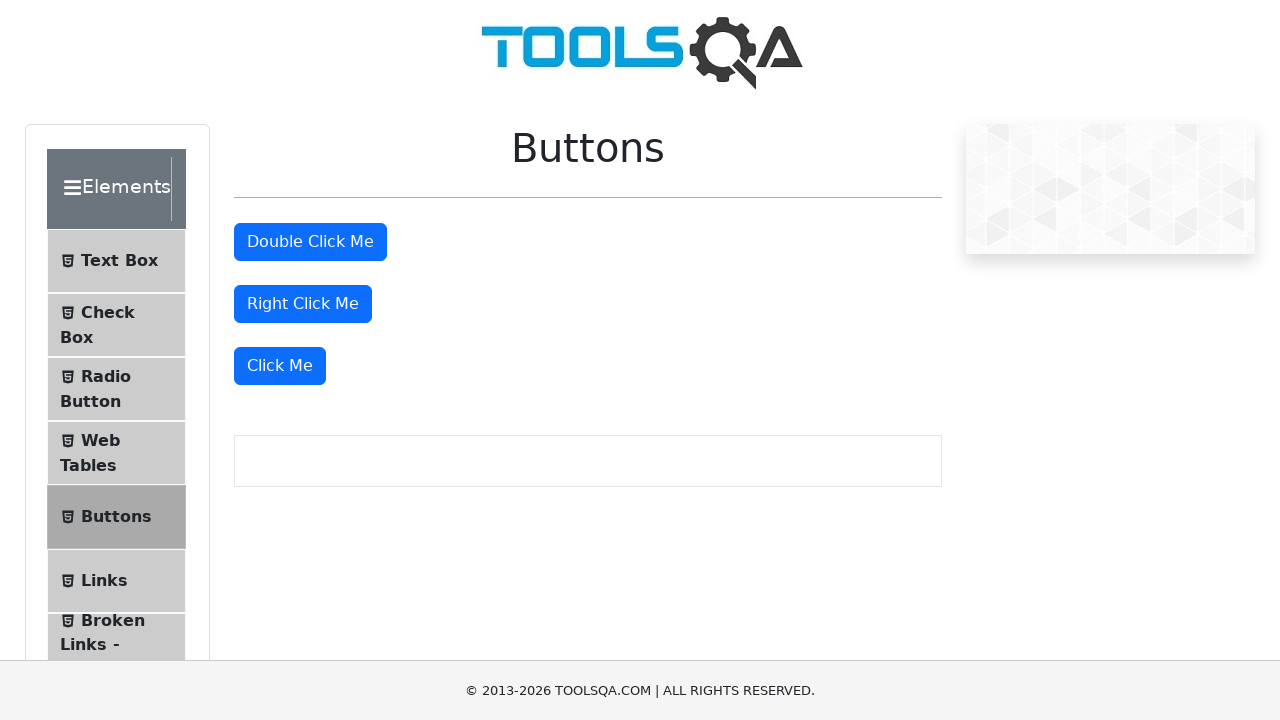

Clicked the 'Click Me' button at (280, 366) on xpath=//button[text()='Click Me']
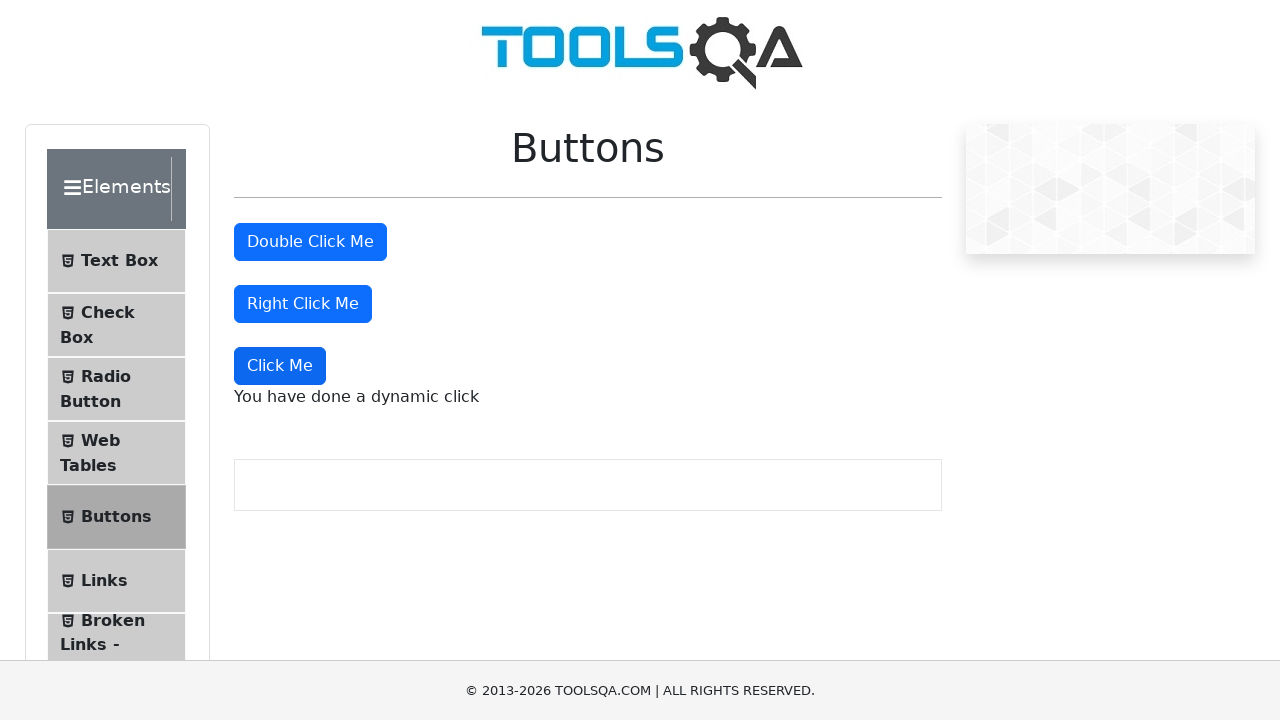

Dynamic click message appeared
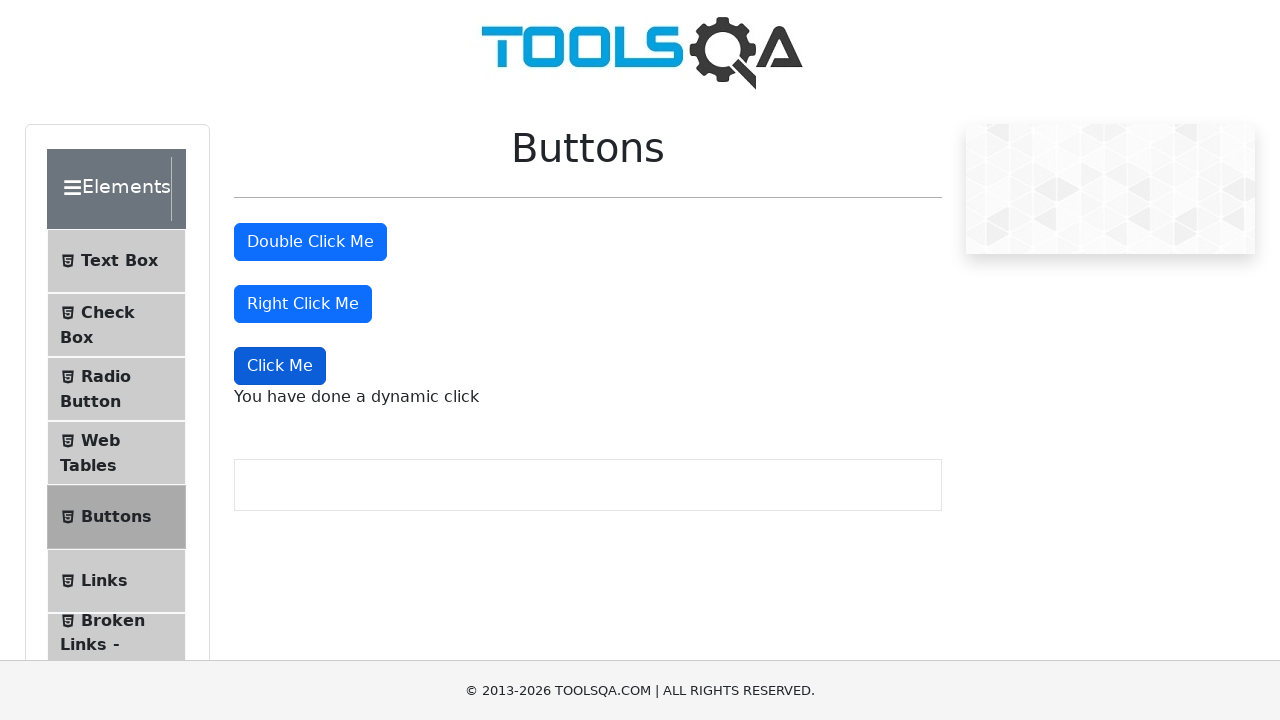

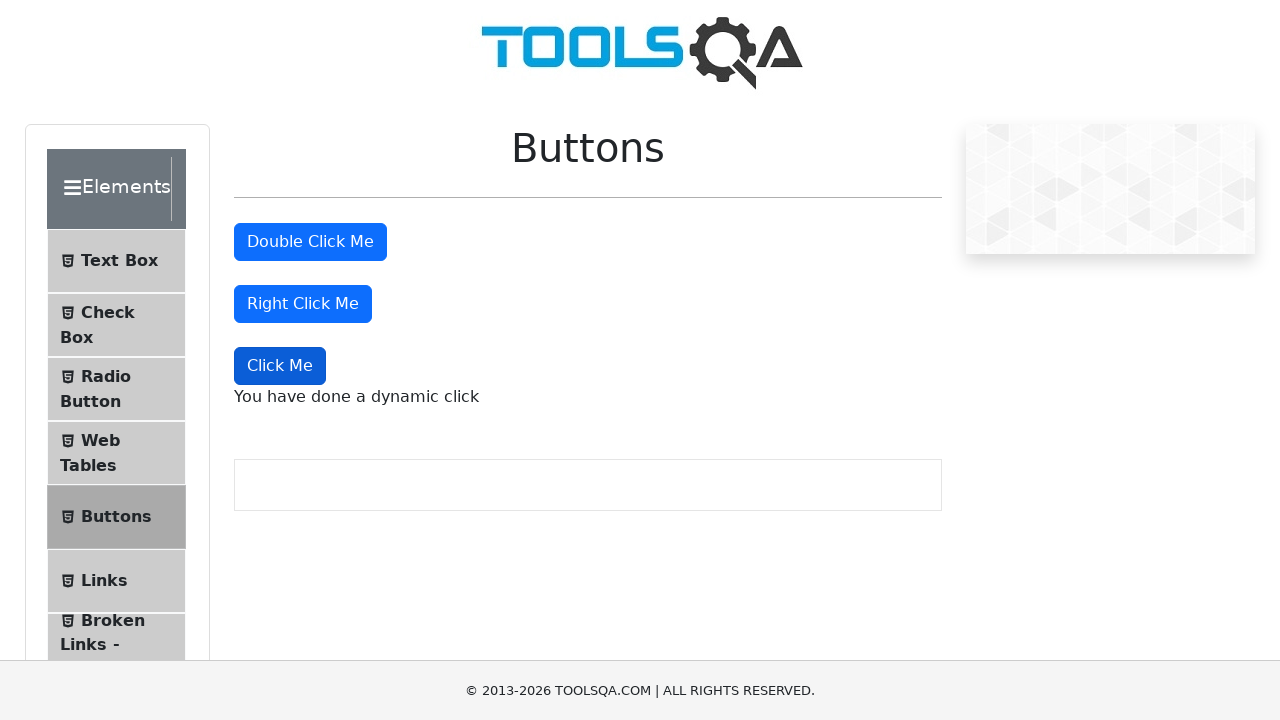